Tests checkbox functionality by unchecking the second checkbox and verifying its state

Starting URL: http://the-internet.herokuapp.com/checkboxes

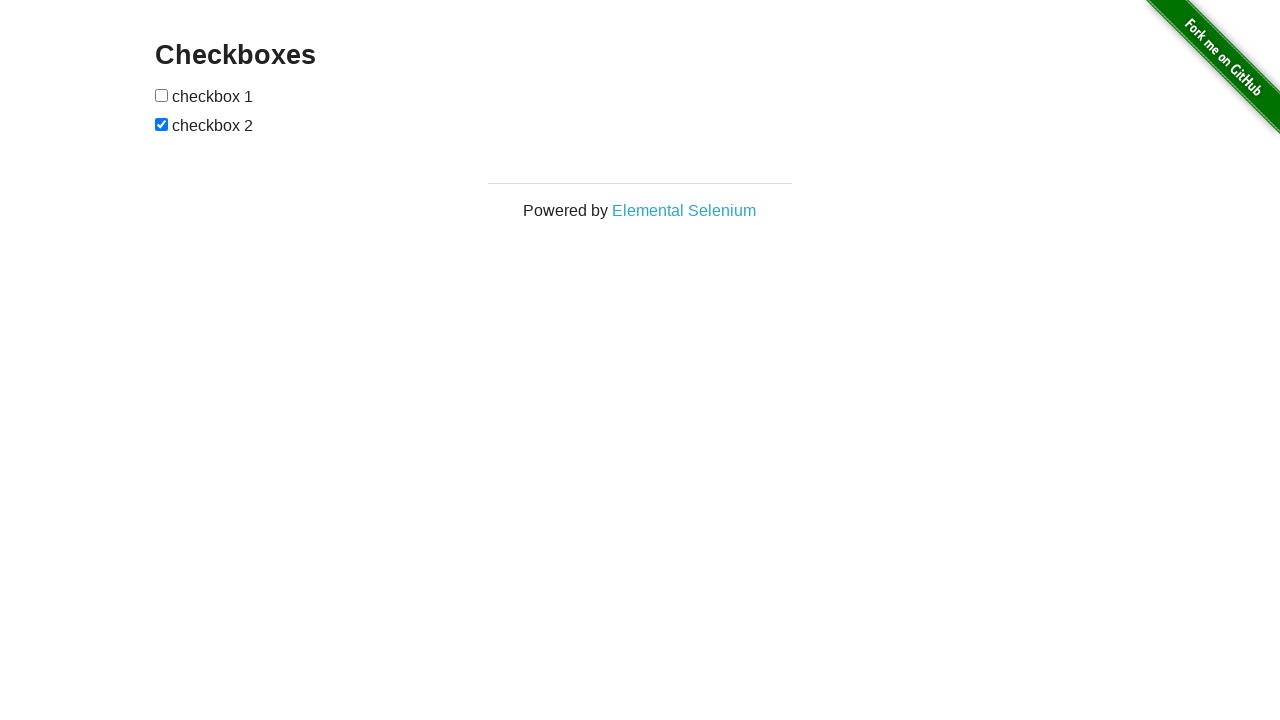

Clicked the second checkbox to uncheck it at (162, 124) on (//input[@type='checkbox'])[2]
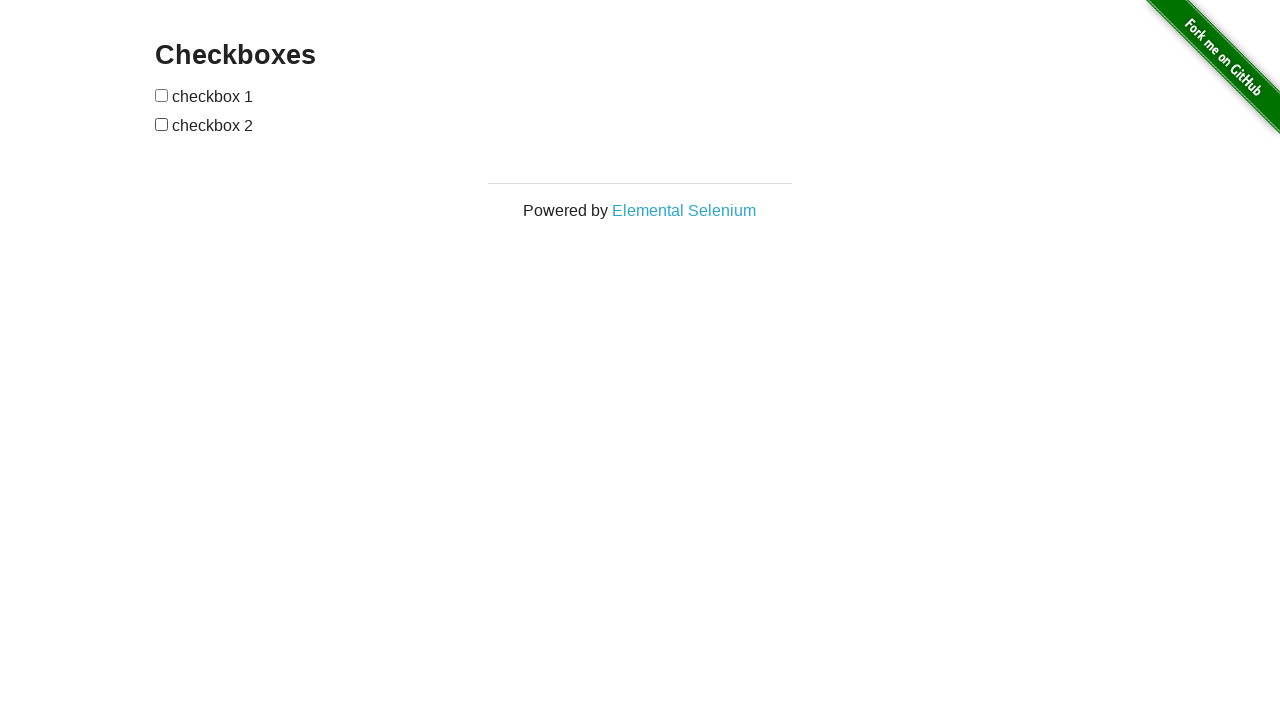

Located the second checkbox element
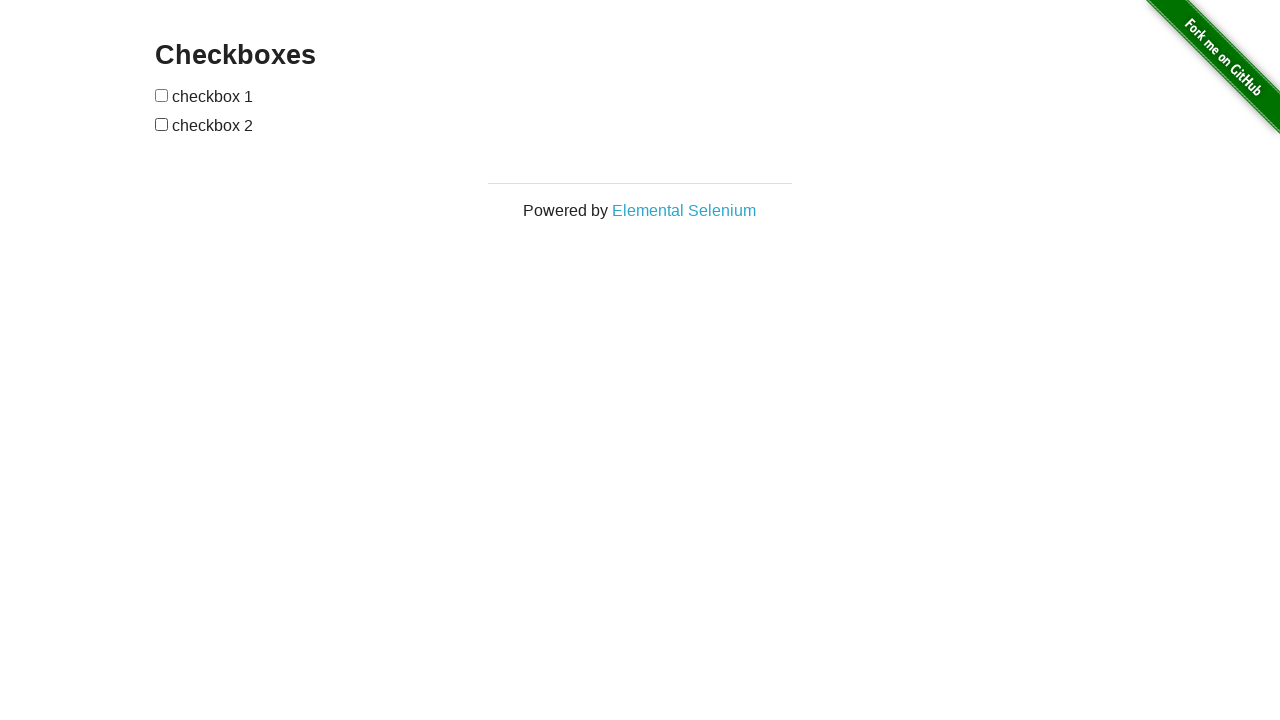

Verified that the second checkbox is unchecked
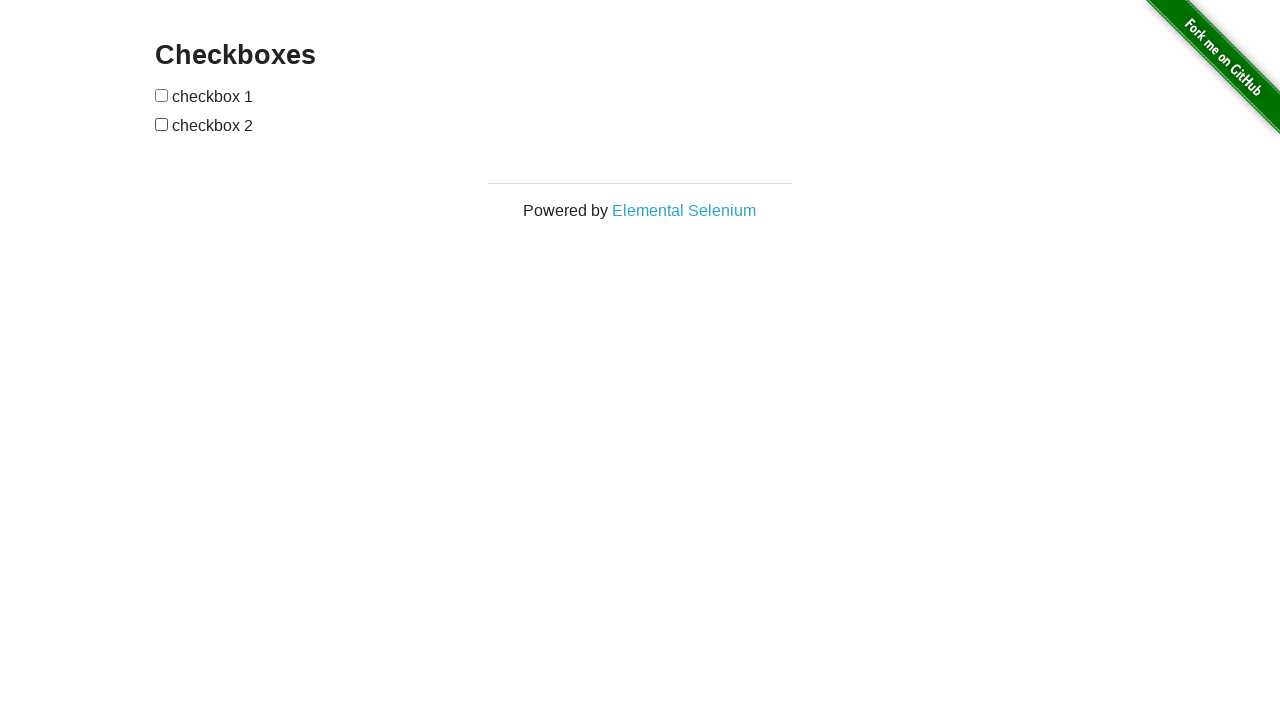

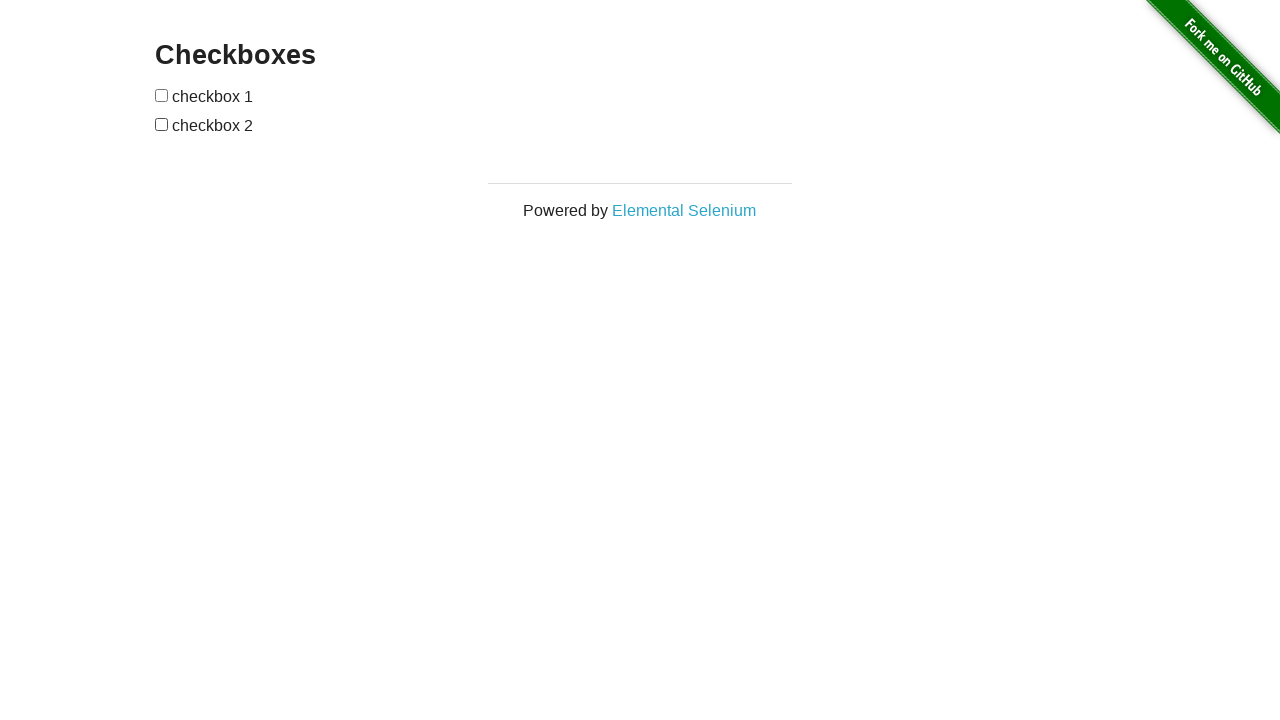